Tests handling a JavaScript alert by clicking a link that triggers an alert, waiting for it to appear, and accepting it

Starting URL: https://www.selenium.dev/documentation/webdriver/js_alerts_prompts_and_confirmations/

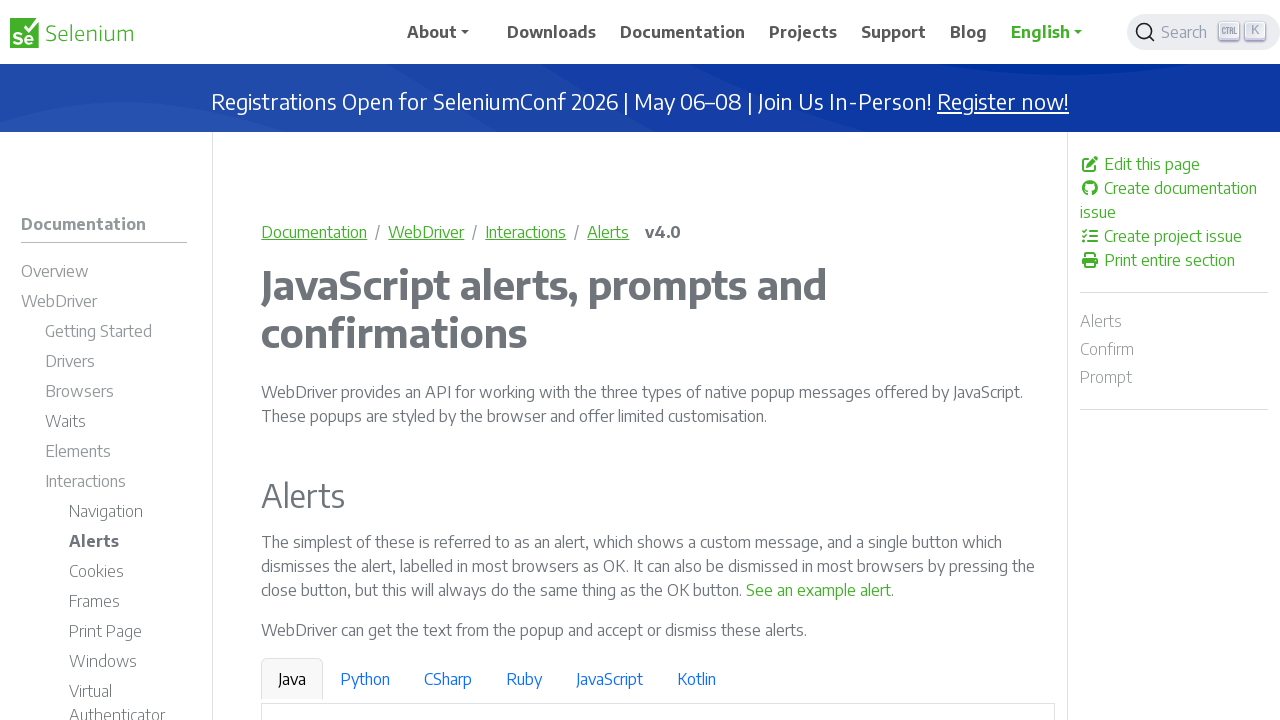

Clicked link to trigger JavaScript alert at (819, 590) on a:text('See an example alert')
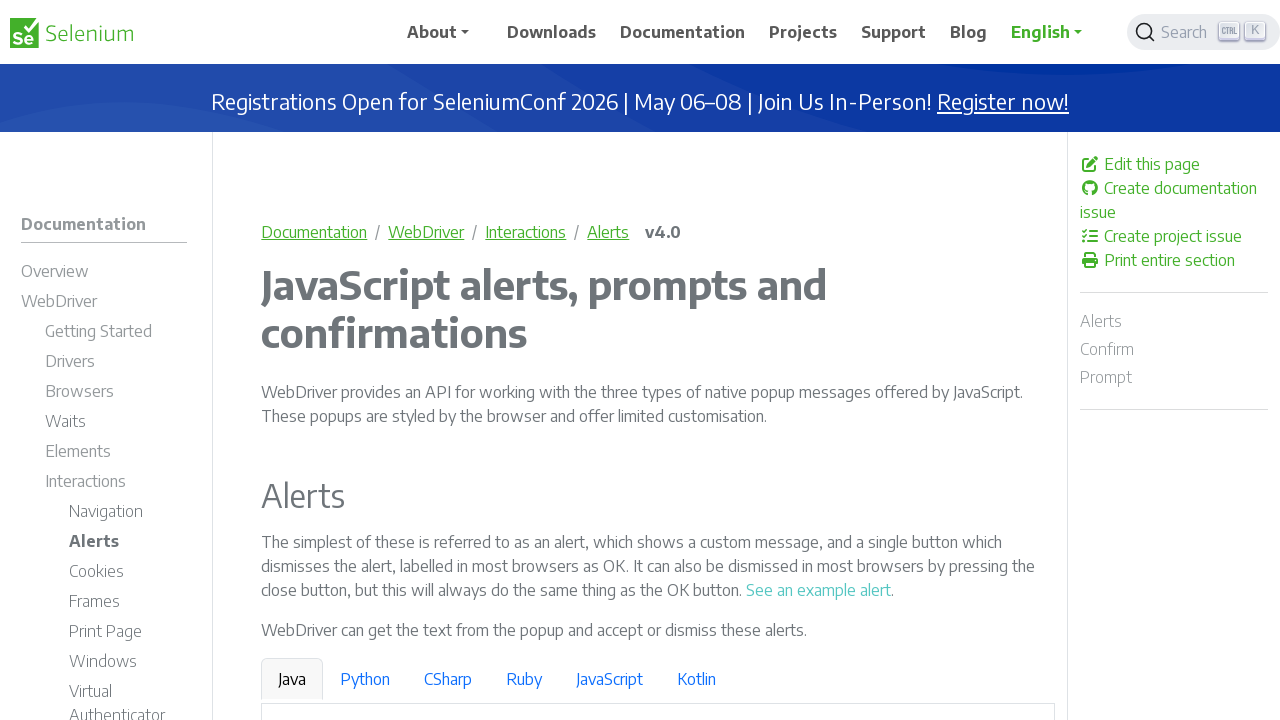

Set up dialog handler to accept alert
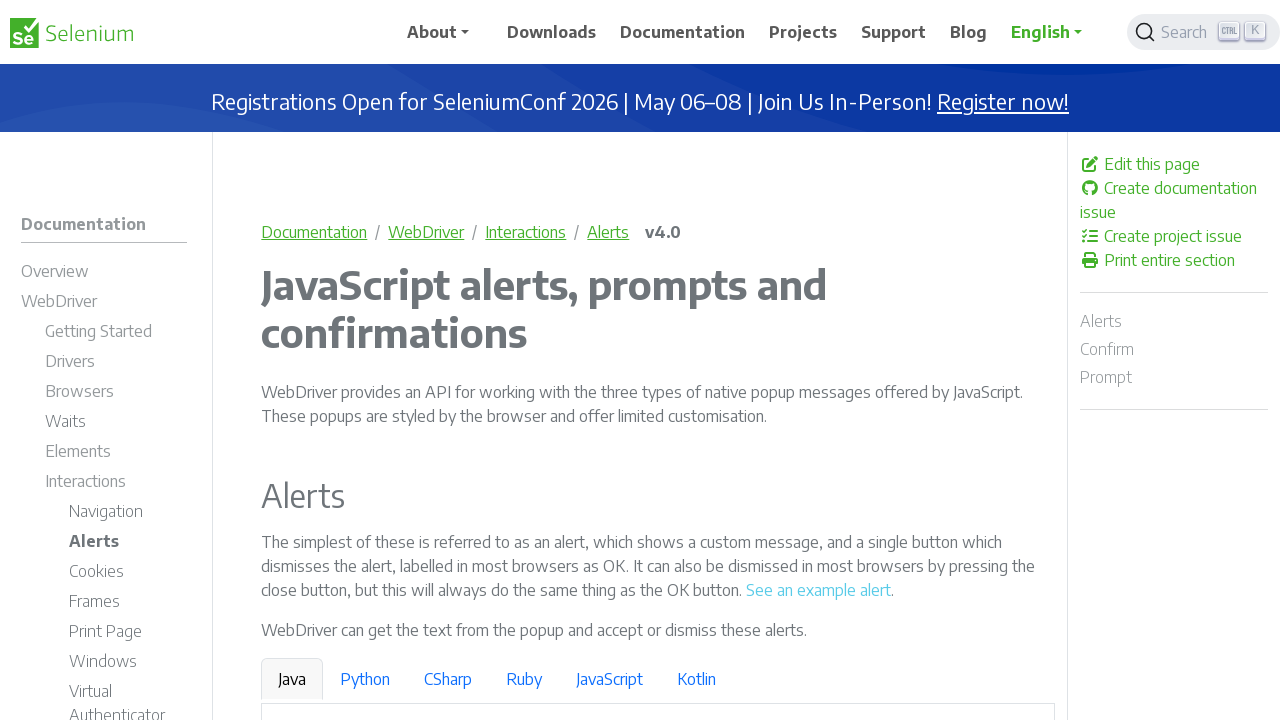

Waited for page to stabilize after alert acceptance
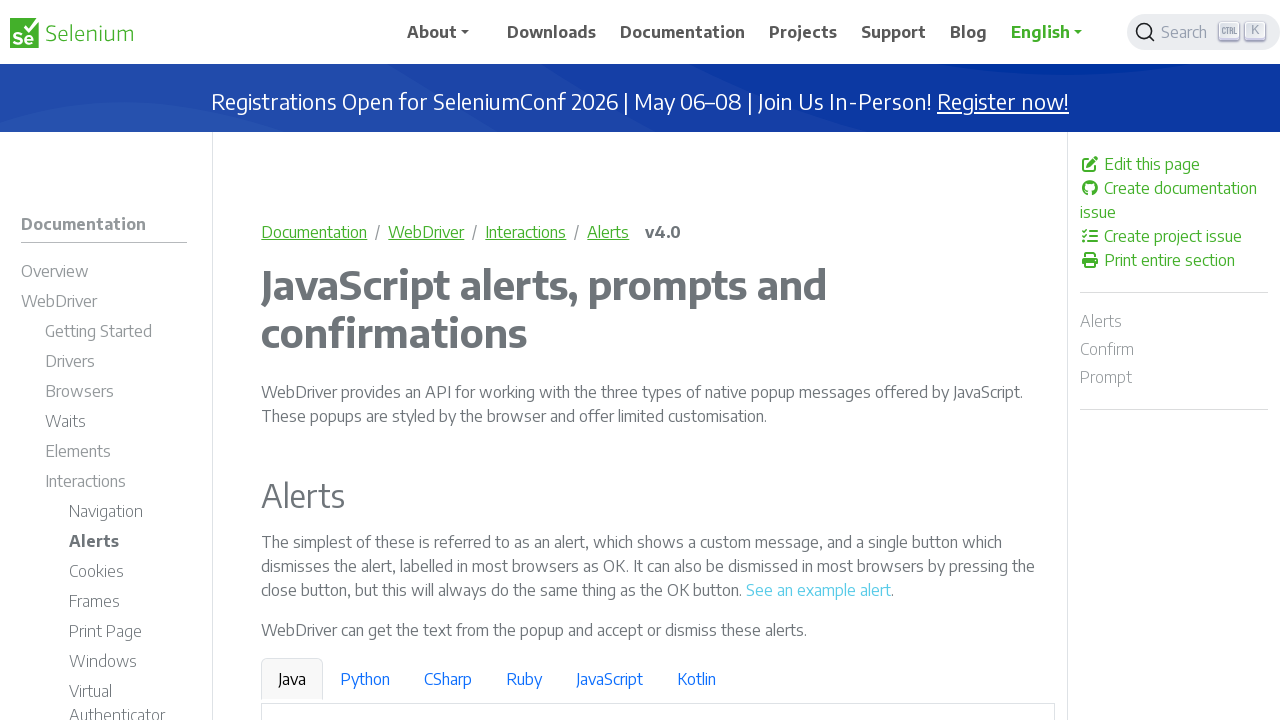

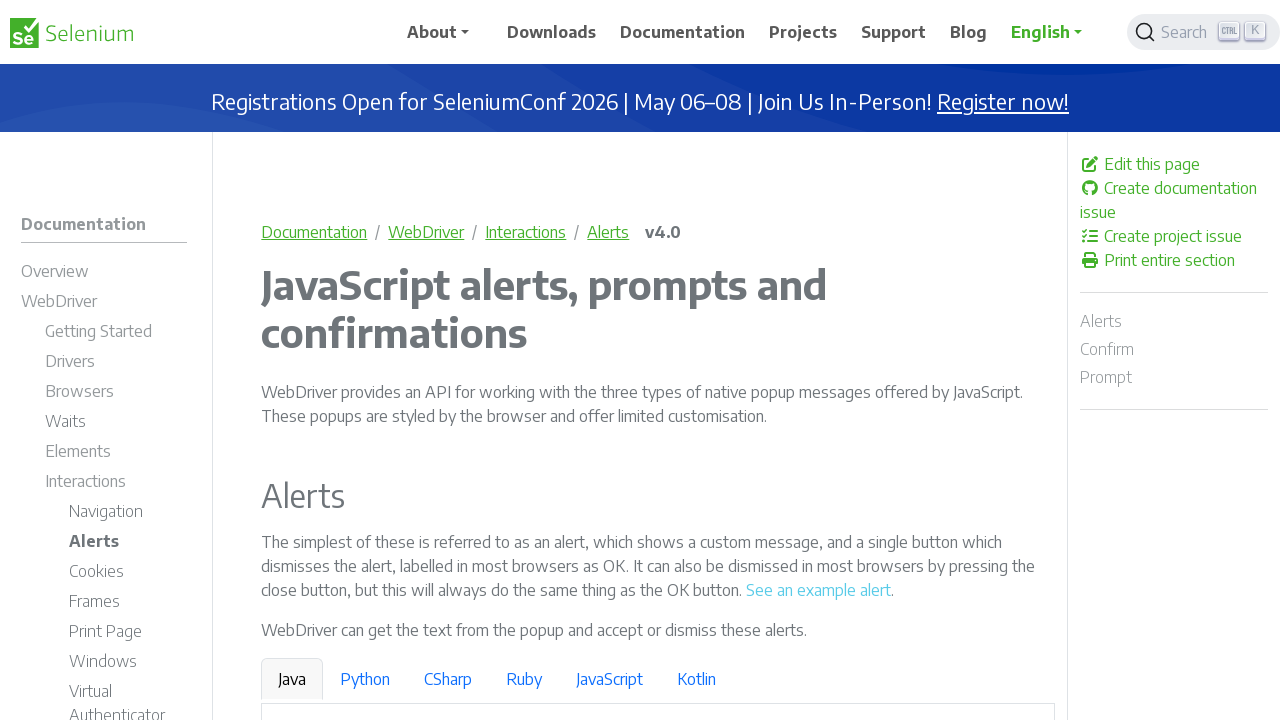